Tests a practice form by filling out personal information fields including name, gender, experience, date, profession, tools, continents selection, and submitting the form.

Starting URL: https://www.techlistic.com/p/selenium-practice-form.html

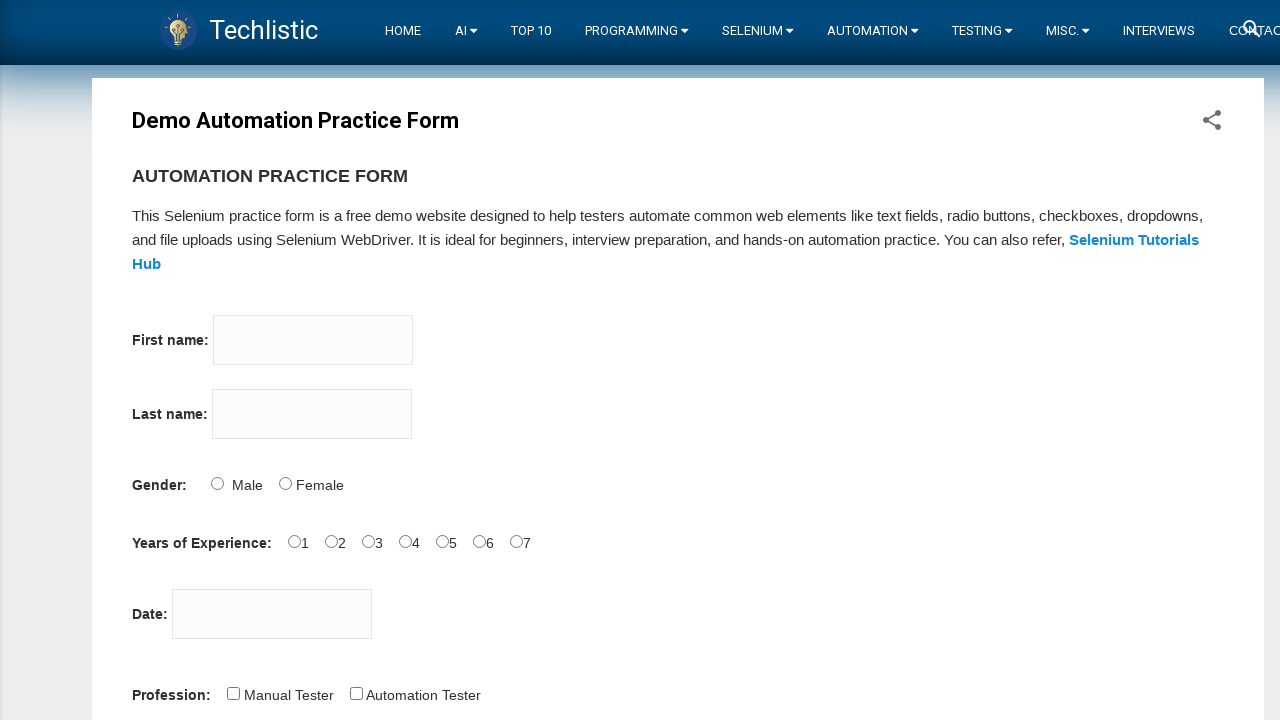

Navigated to Selenium practice form
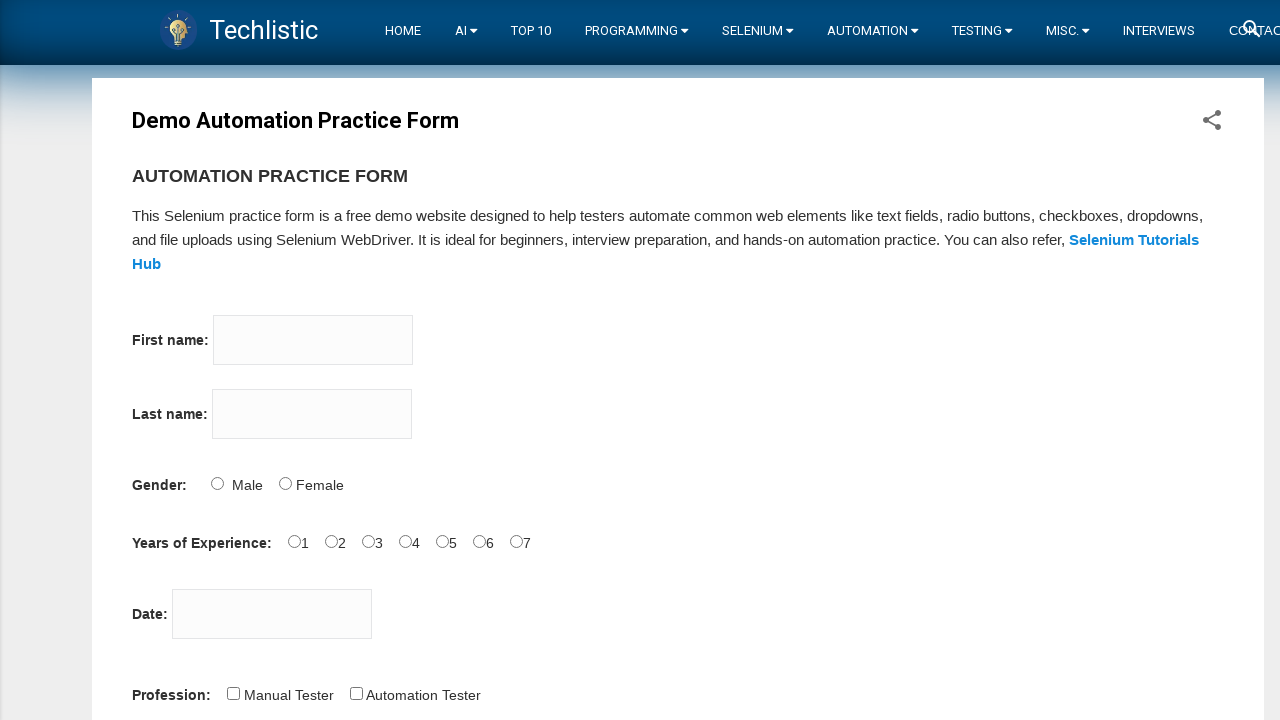

Filled first name field with 'Marcus' on input[name='firstname']
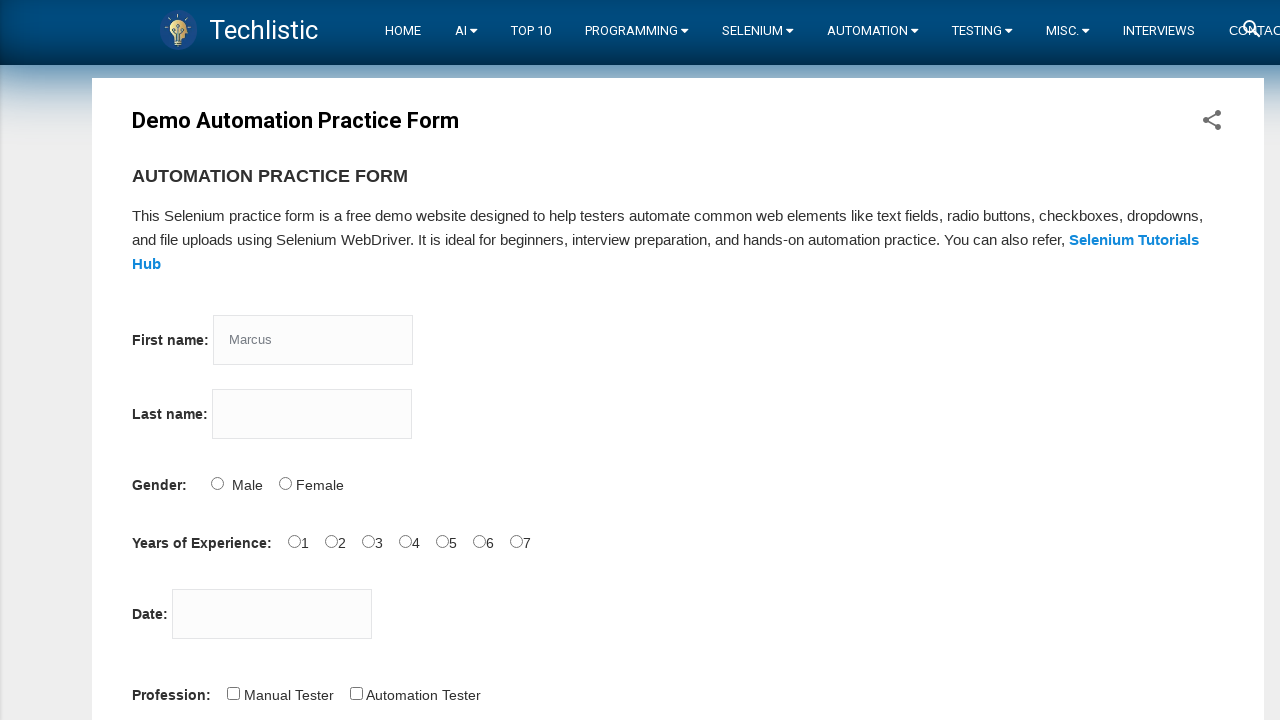

Filled last name field with 'Johnson' on input[name='lastname']
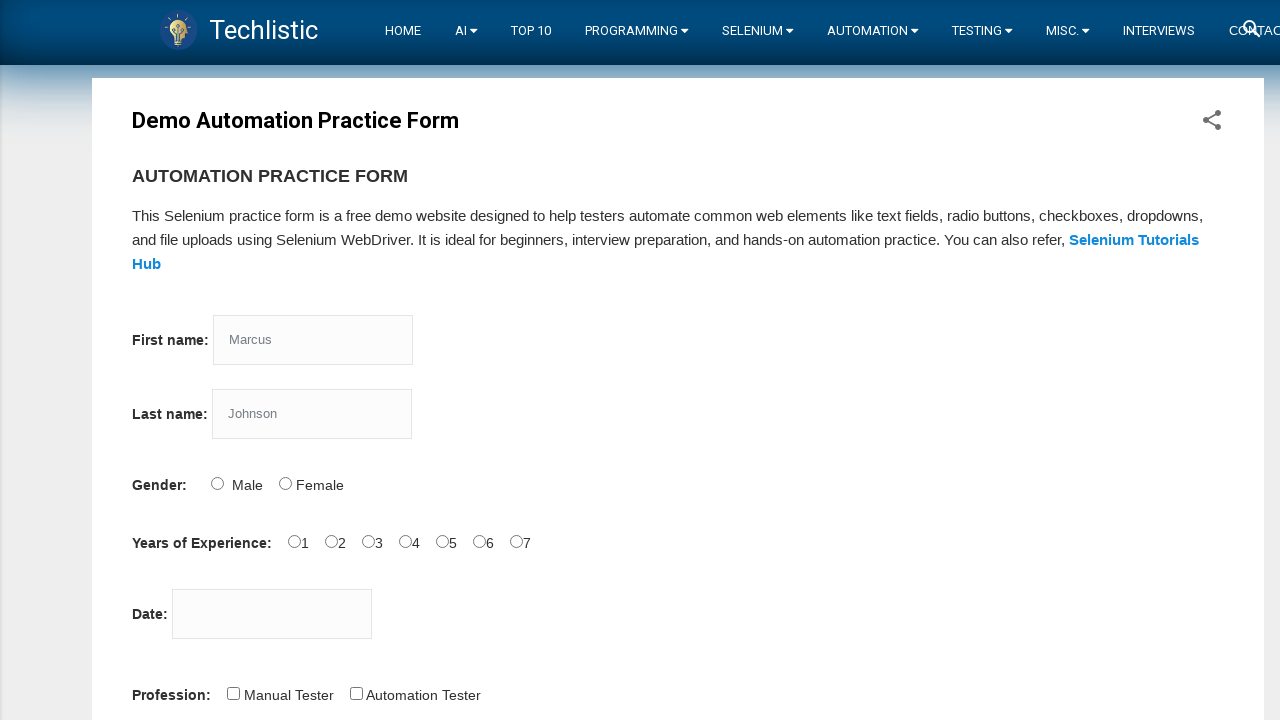

Selected Male gender option at (217, 483) on input#sex-0
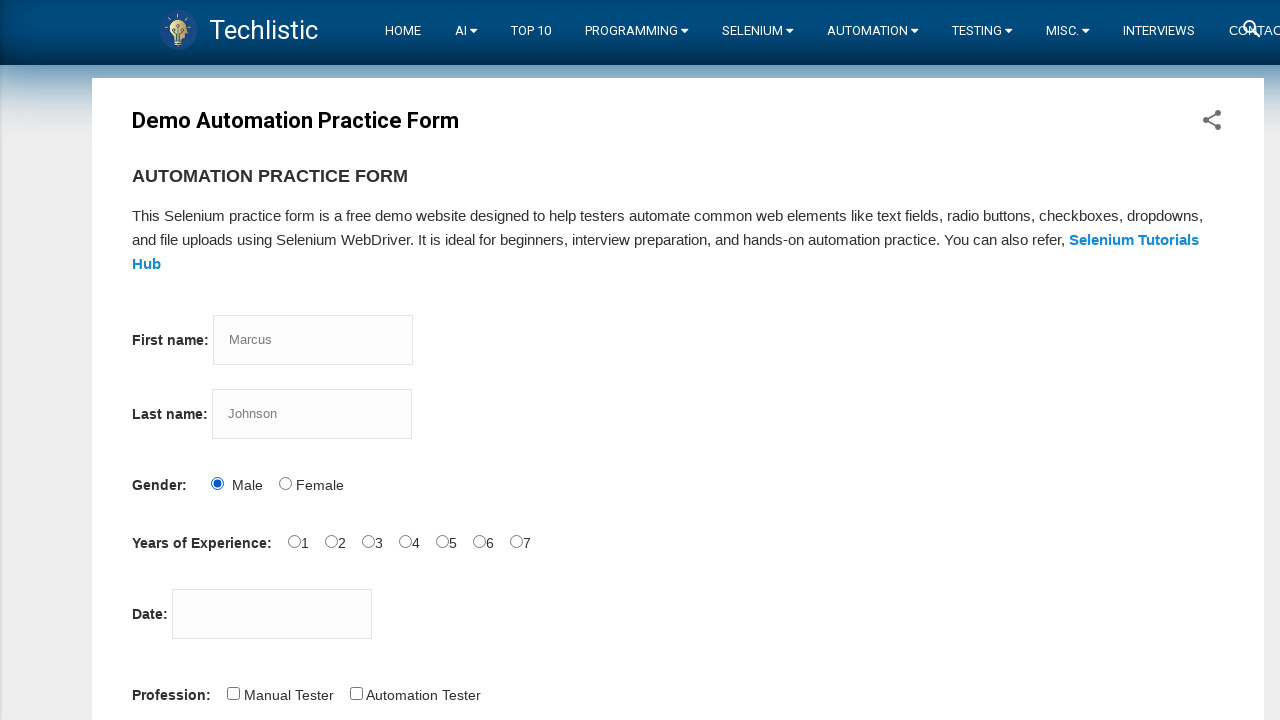

Selected years of experience at (294, 541) on input#exp-0
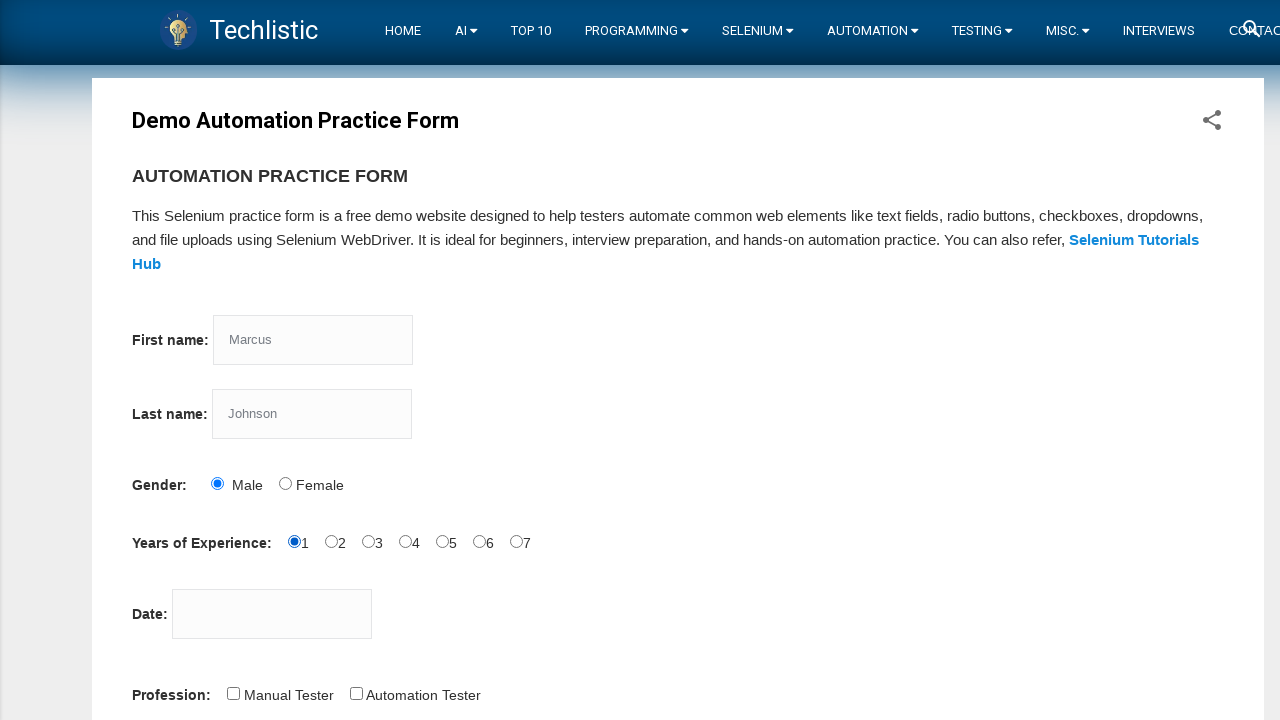

Filled date field with '15-08-1995' on input#datepicker
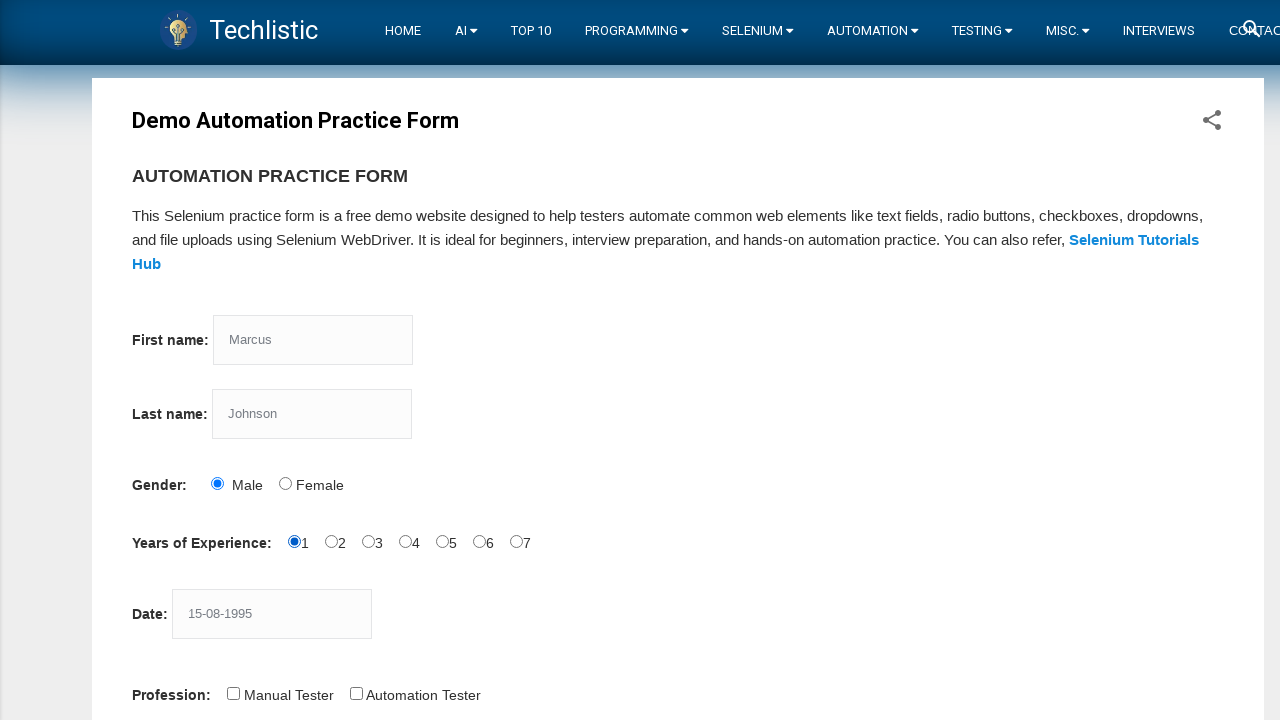

Selected profession option at (356, 693) on input#profession-1
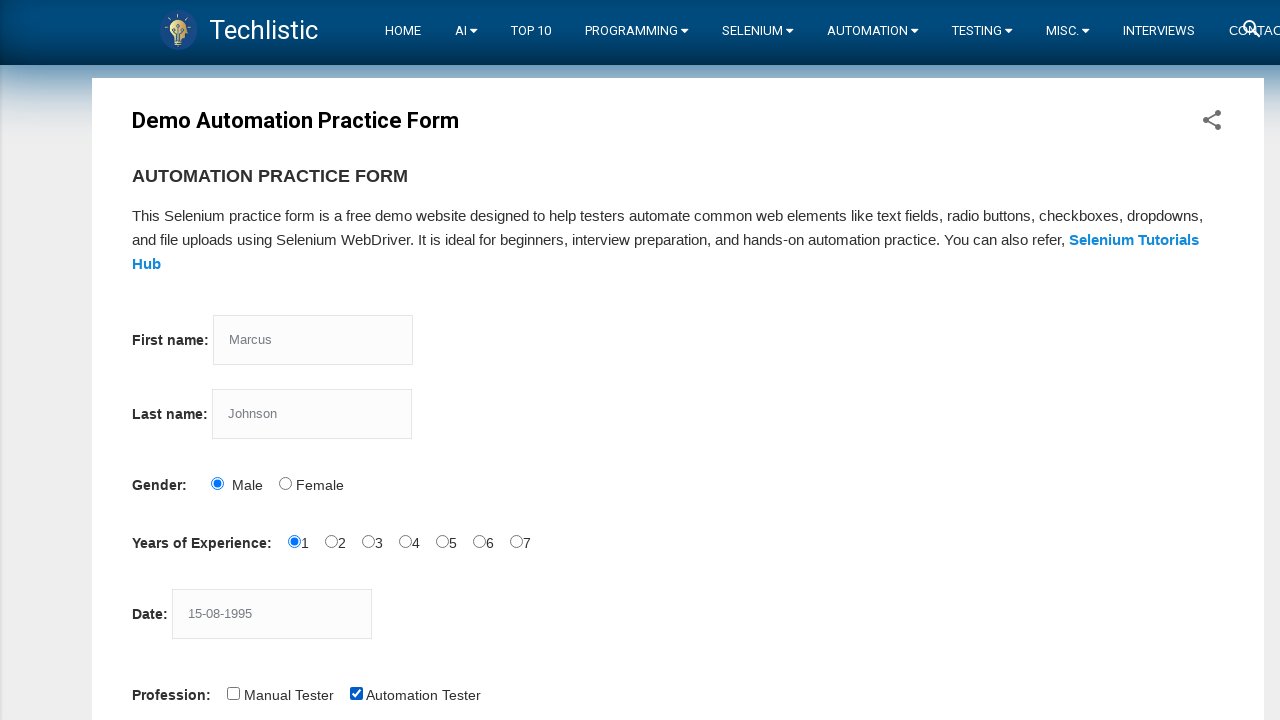

Selected automation tool at (446, 360) on input#tool-2
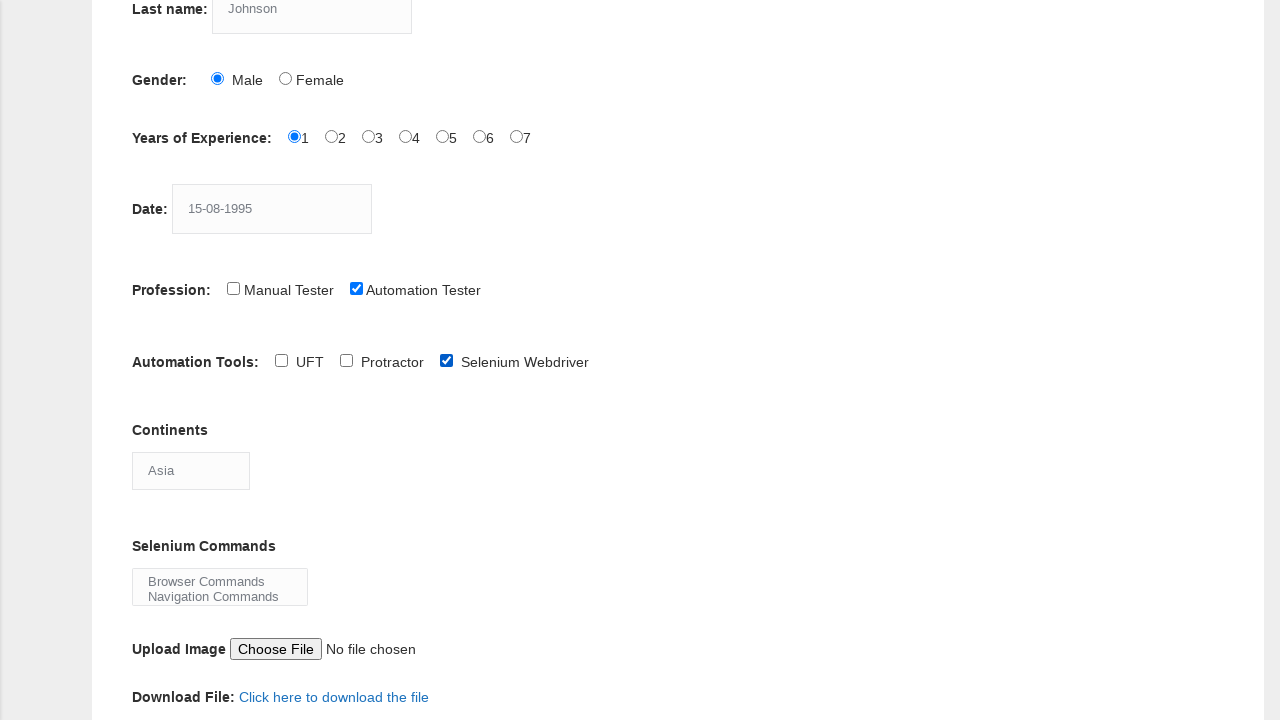

Clicked continents dropdown at (191, 470) on select#continents
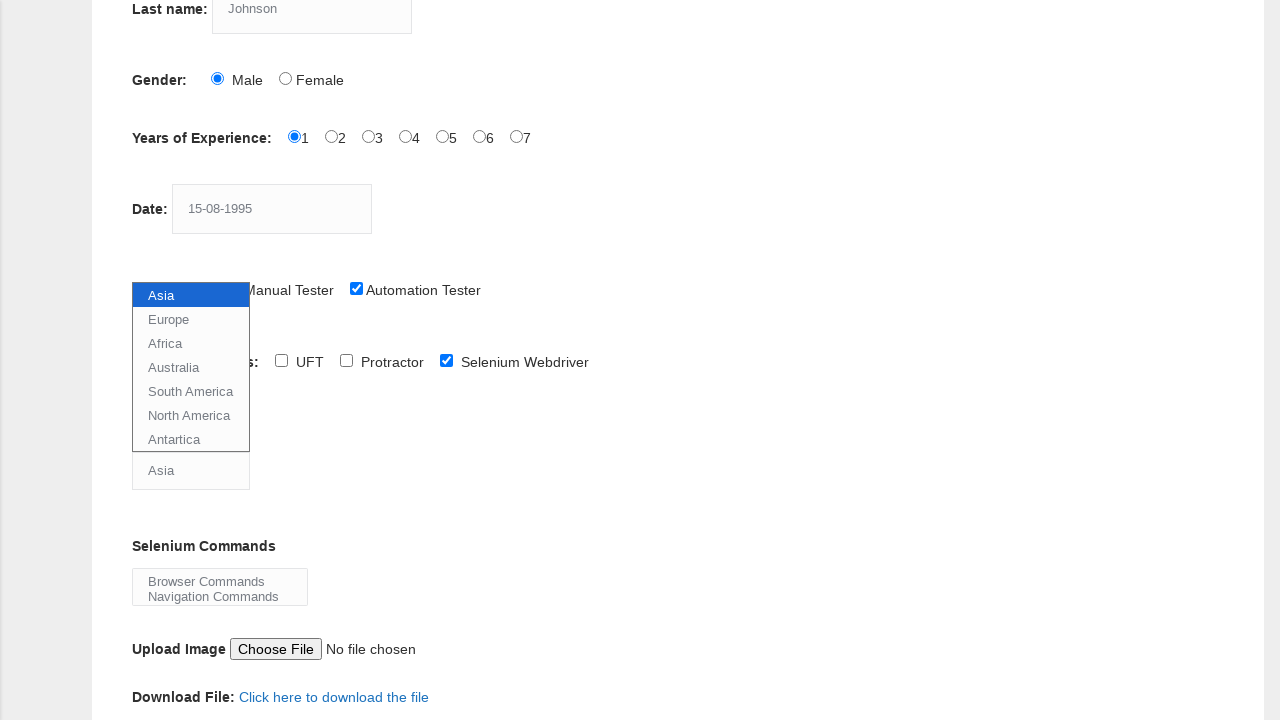

Selected 'Browser Commands' from dropdown at (220, 581) on option:has-text('Browser Commands')
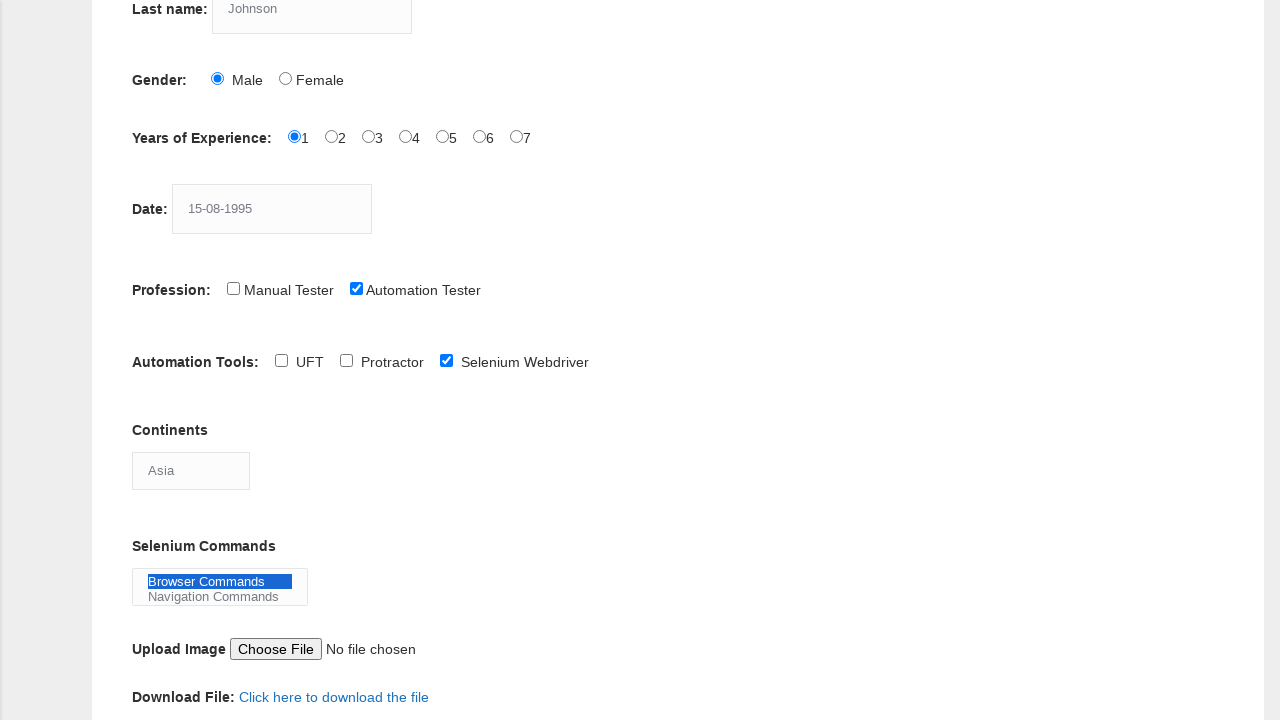

Clicked submit button to submit the practice form at (157, 360) on button#submit
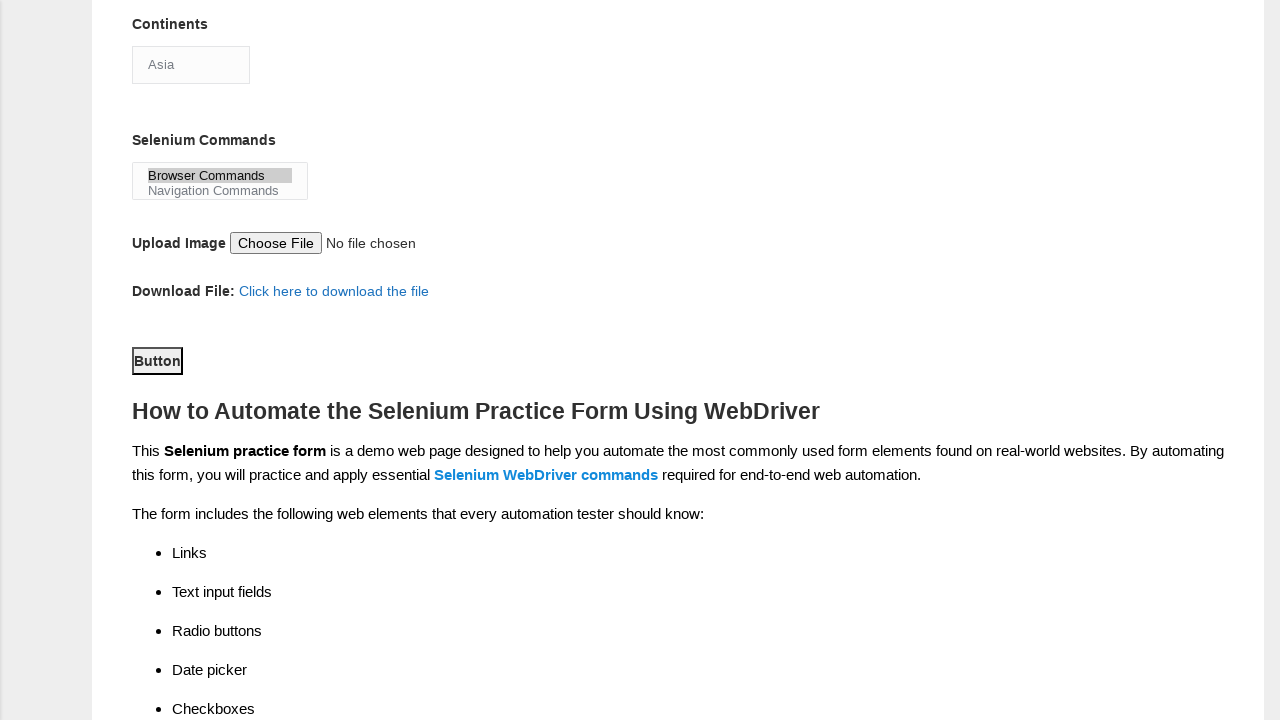

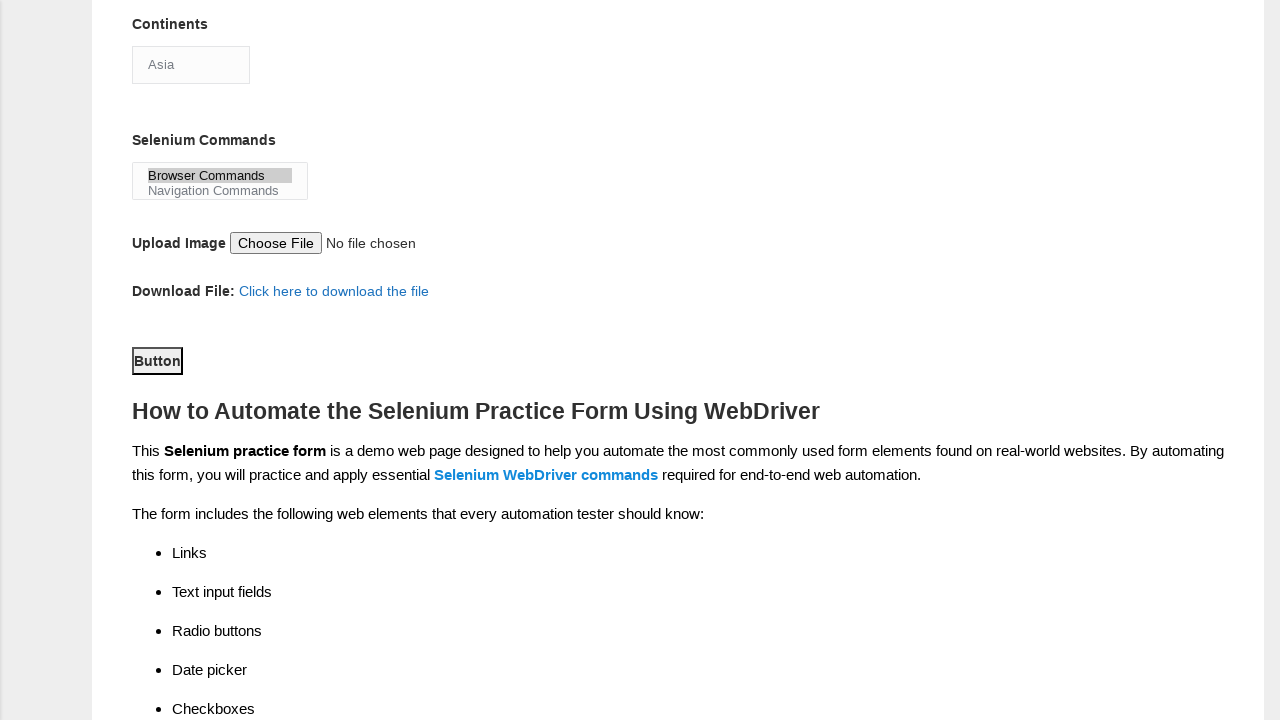